Tests email validation by entering an email with a short domain name and verifies the error message is displayed

Starting URL: https://magnific7.github.io/ET_test_challenge/

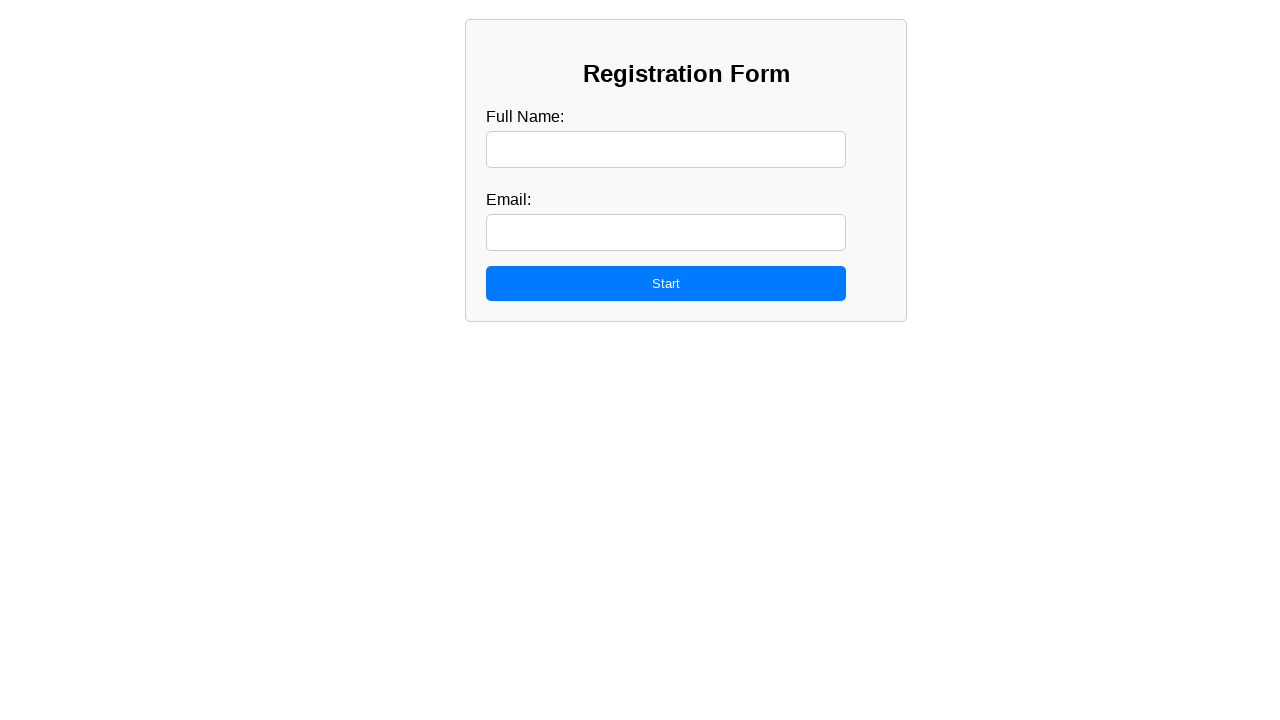

Filled candidate name field with 'Robert Wilson' on #candidateName
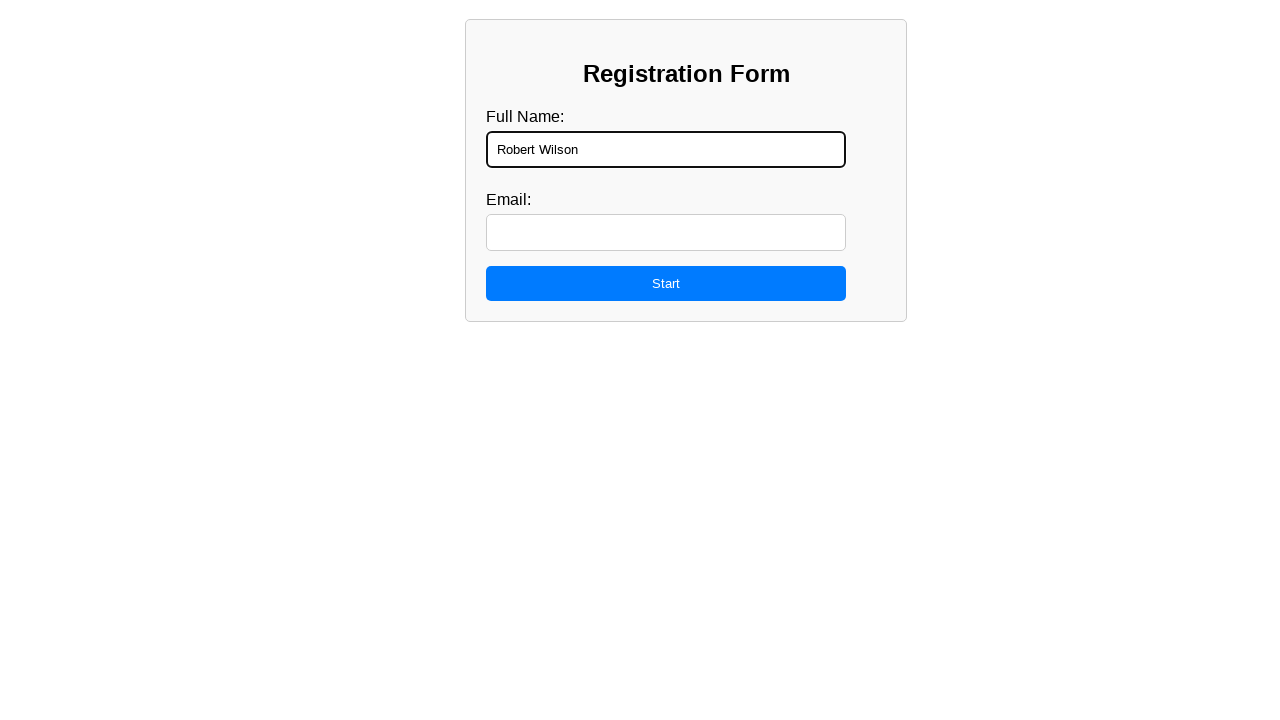

Filled candidate email field with 'robert.wilson@example.com' on #candidateMail
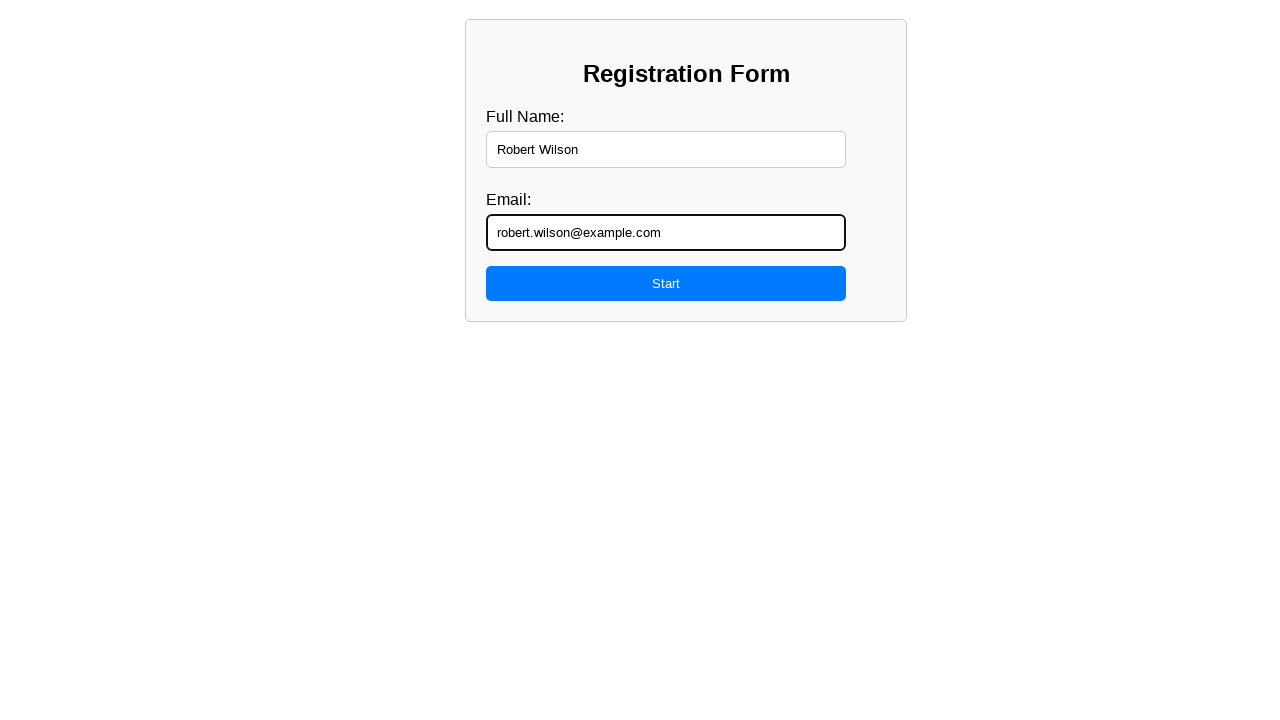

Clicked start button to begin test at (666, 283) on #startButton
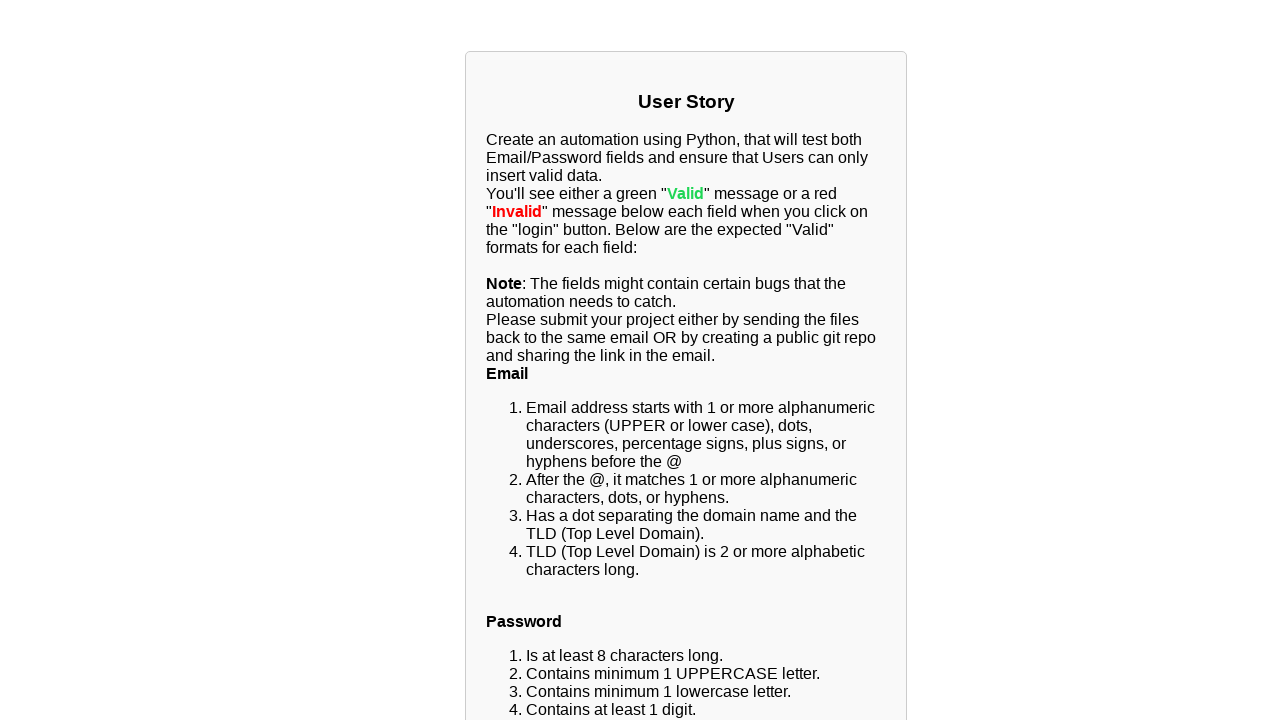

Login form appeared with h3 header
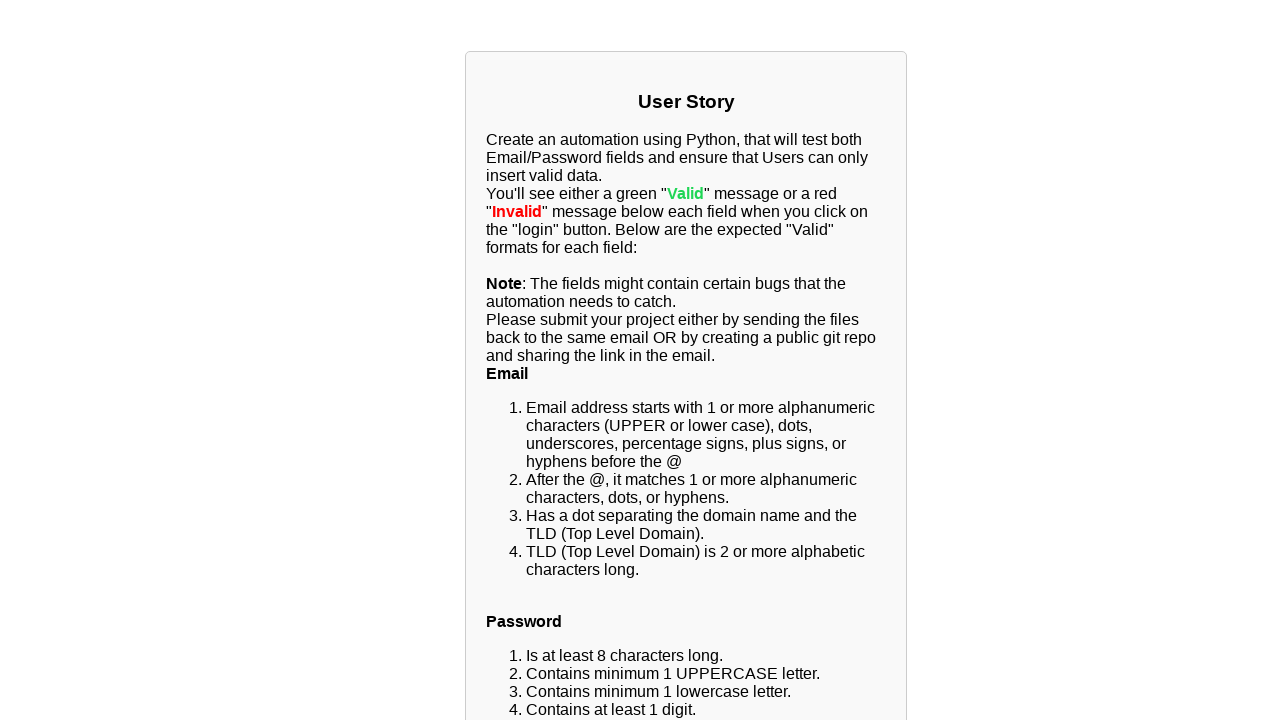

Filled email field with 'user@a.com' (short domain email) on #email
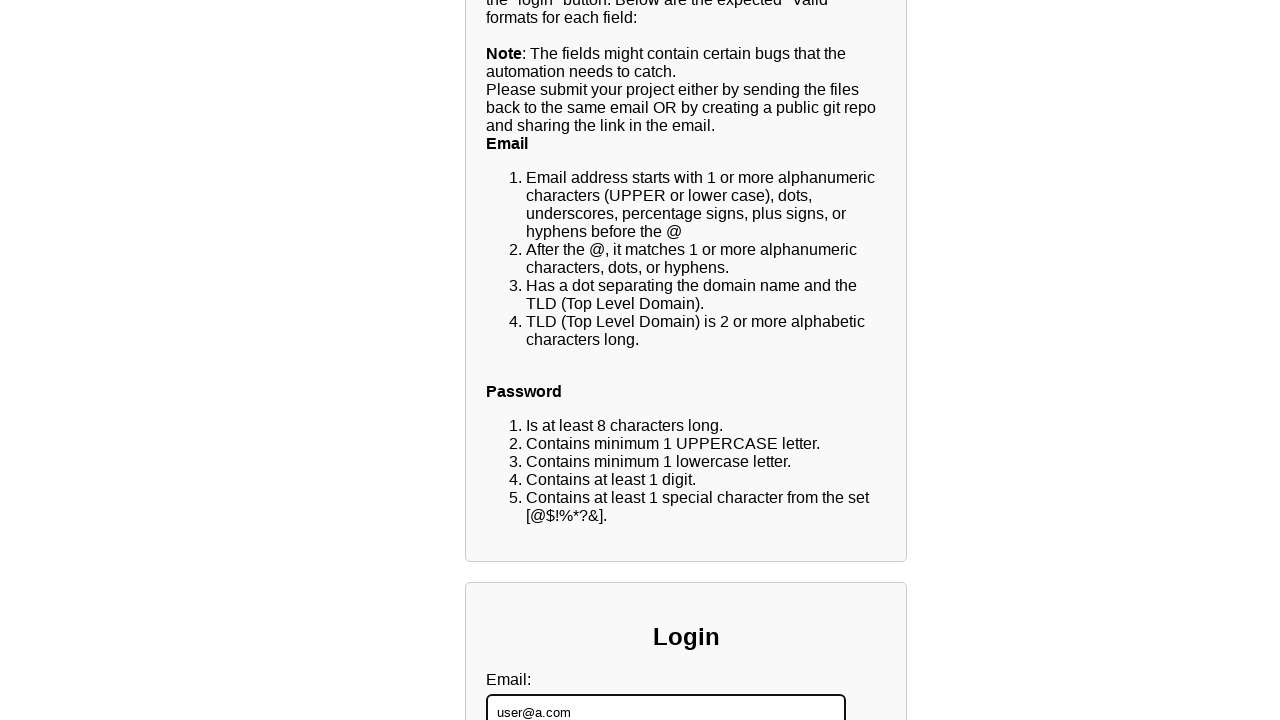

Filled password field with 'xyz' (short password) on #password
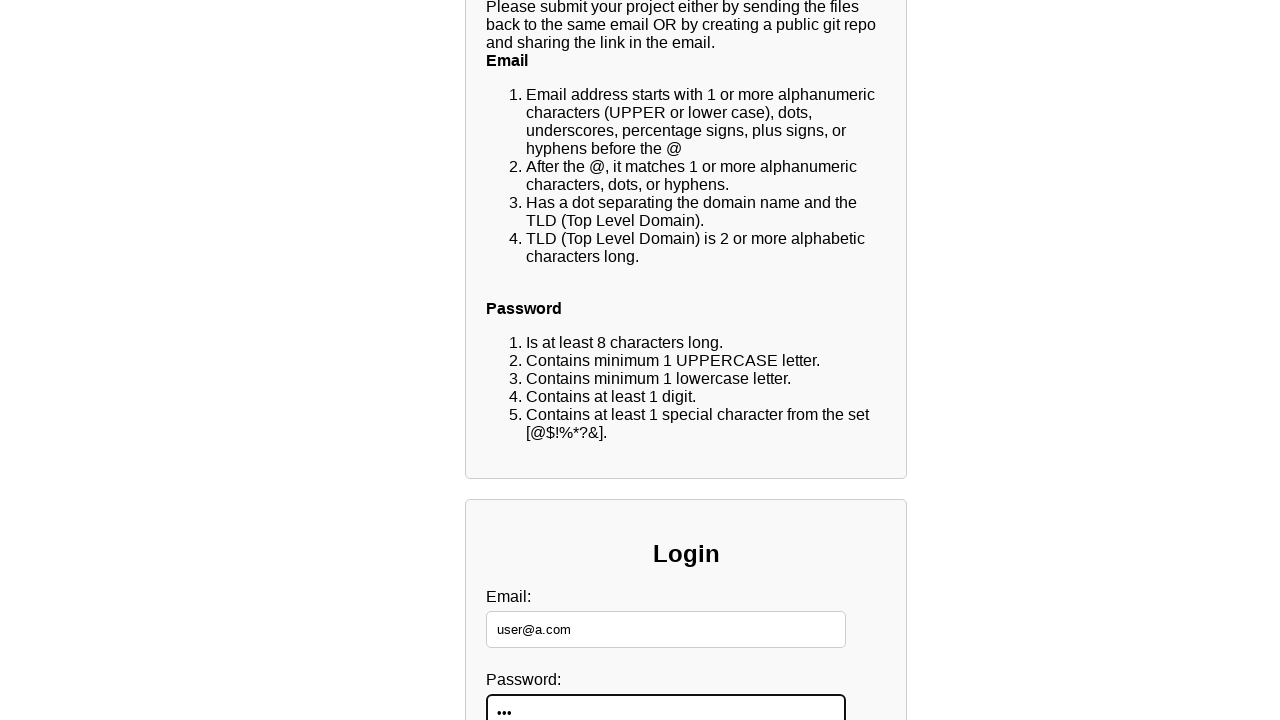

Clicked Login button to submit form at (666, 440) on input[type="button"][value="Login"]
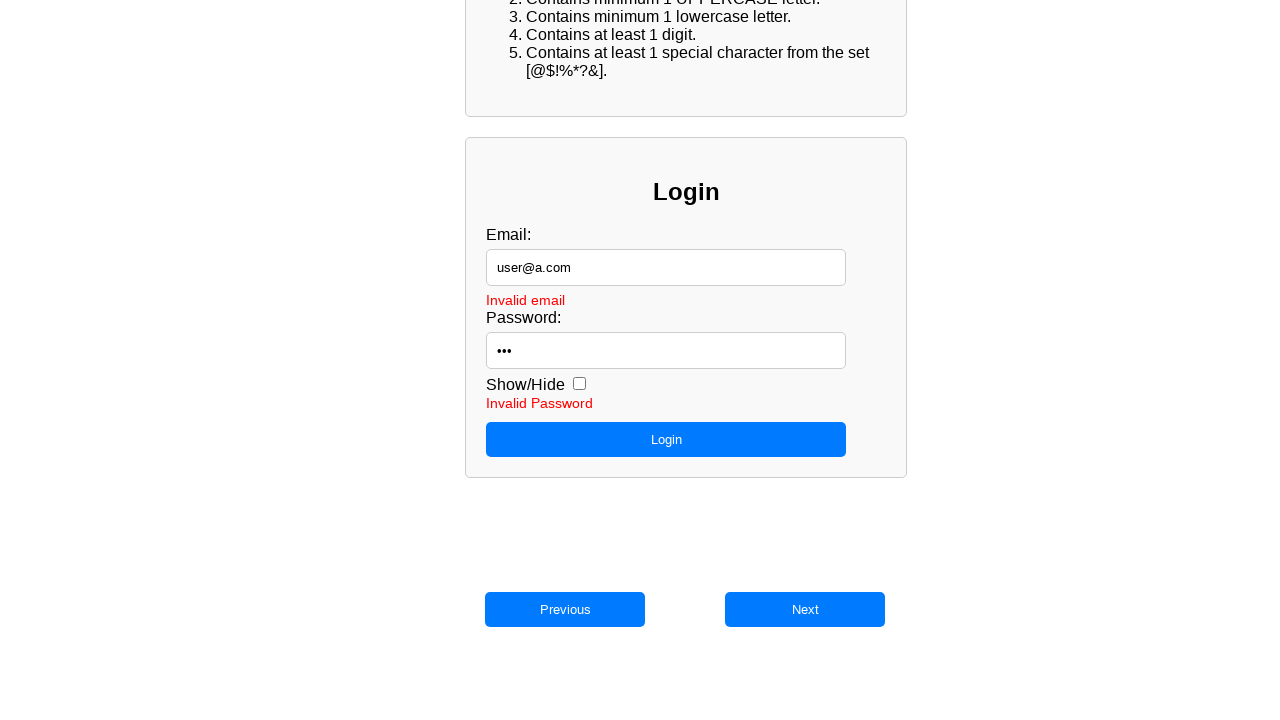

Email validation error message appeared for short domain email
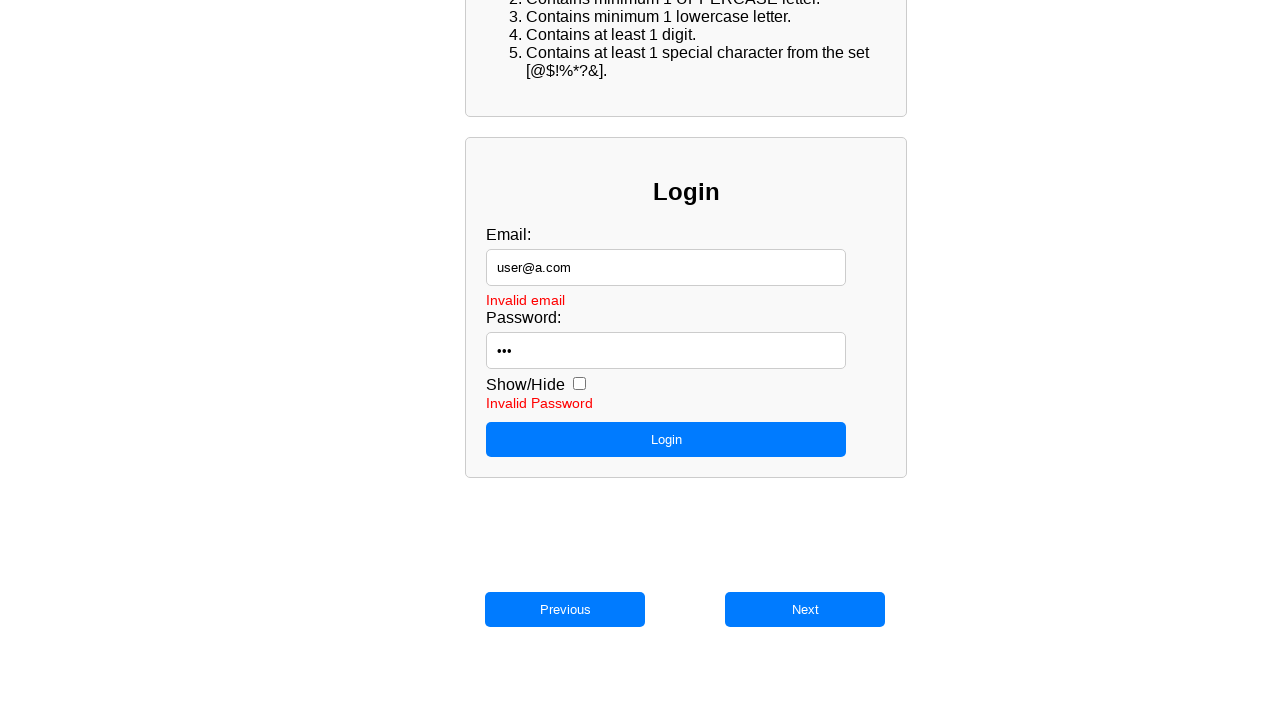

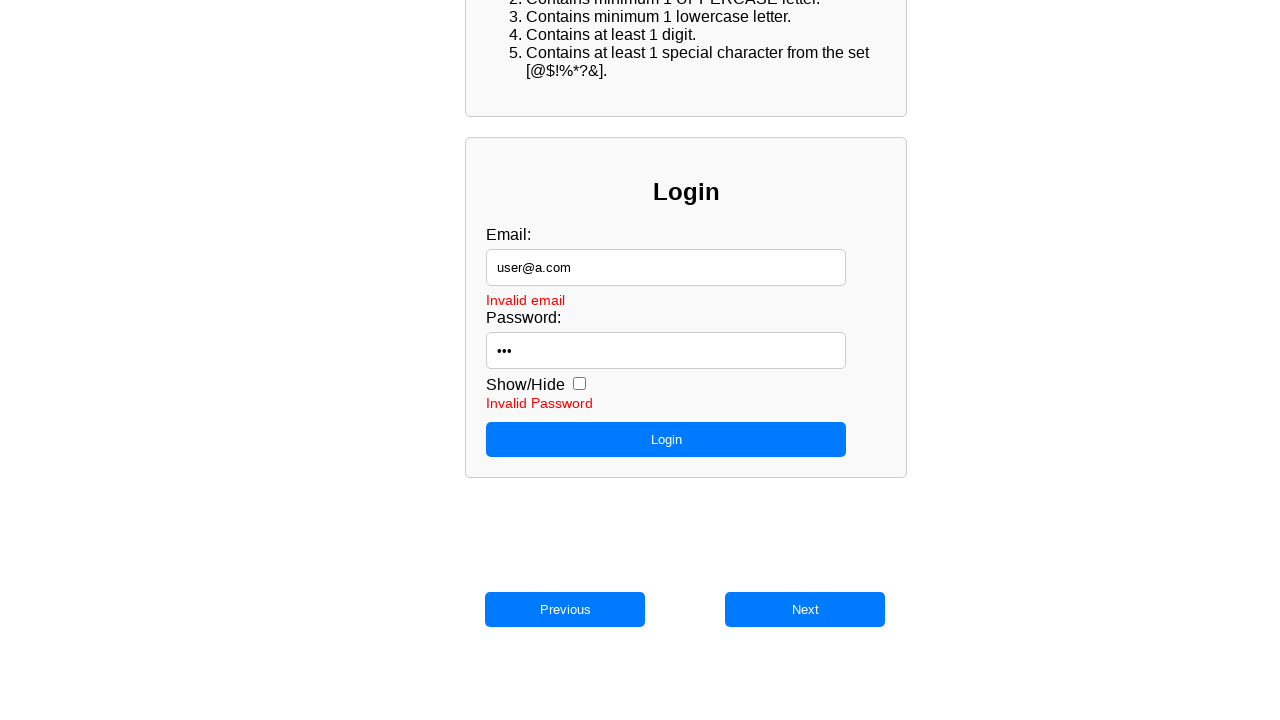